Navigates to JavaScript Alerts page, triggers a JS prompt, enters a value, and verifies the entered value appears in the result message.

Starting URL: http://the-internet.herokuapp.com/javascript_alerts

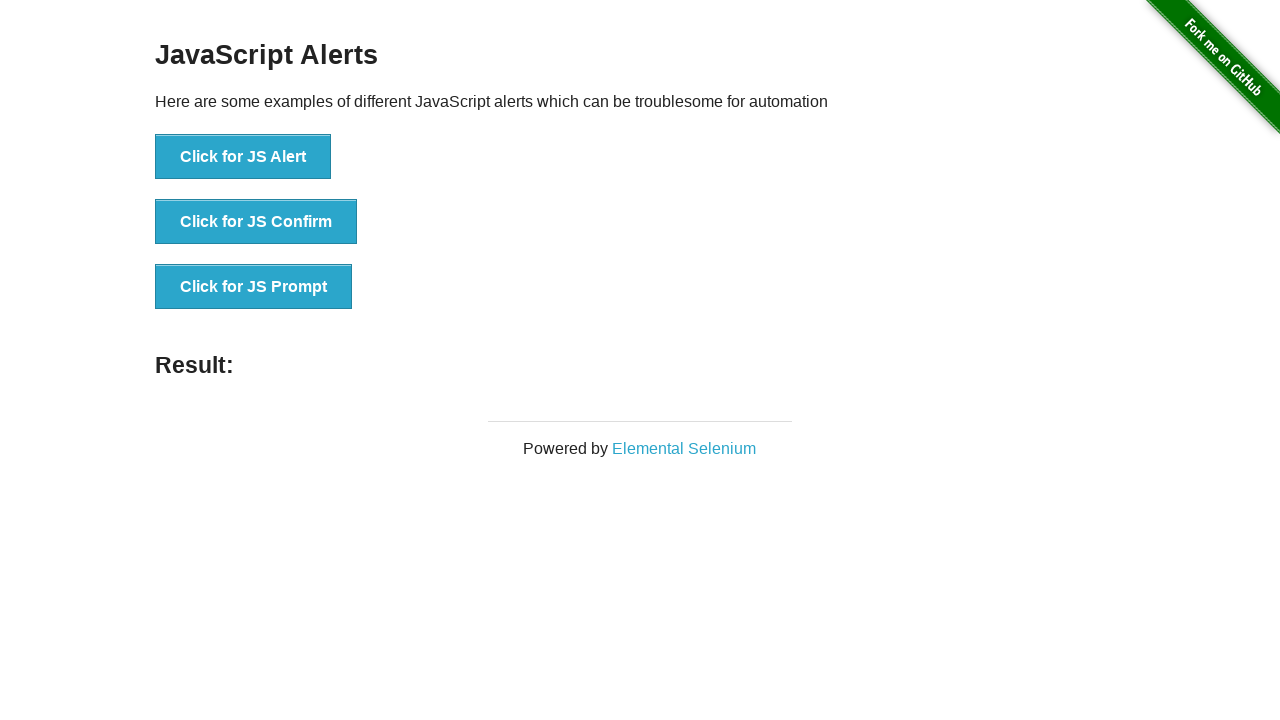

Set up dialog handler to accept JS prompt with test input
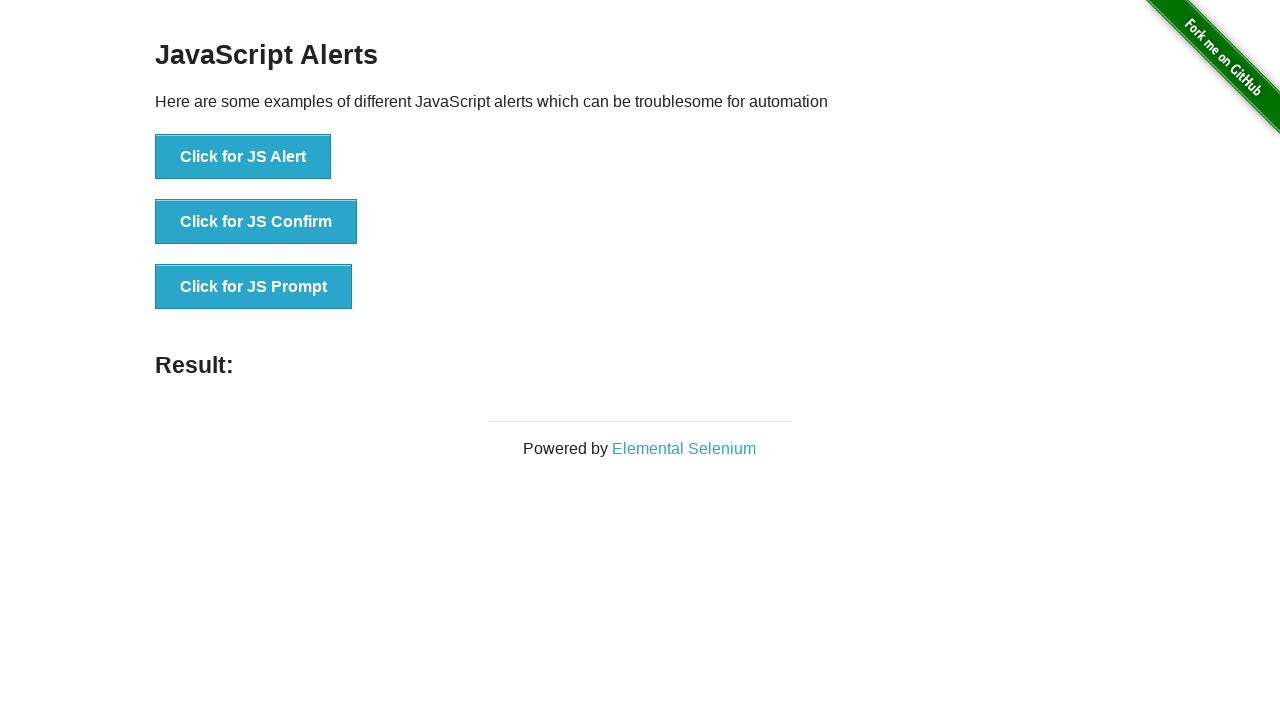

Clicked 'Click for JS Prompt' button to trigger JS prompt dialog at (254, 287) on button:has-text('Click for JS Prompt')
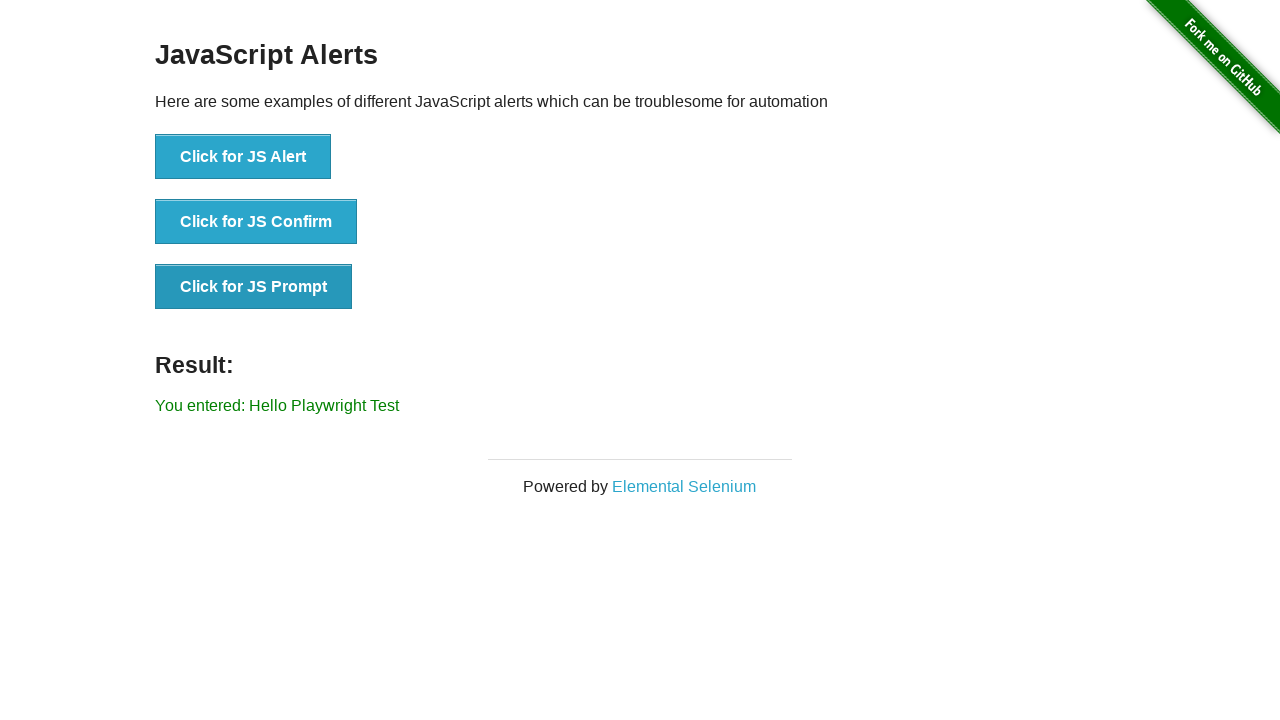

Result element loaded on page
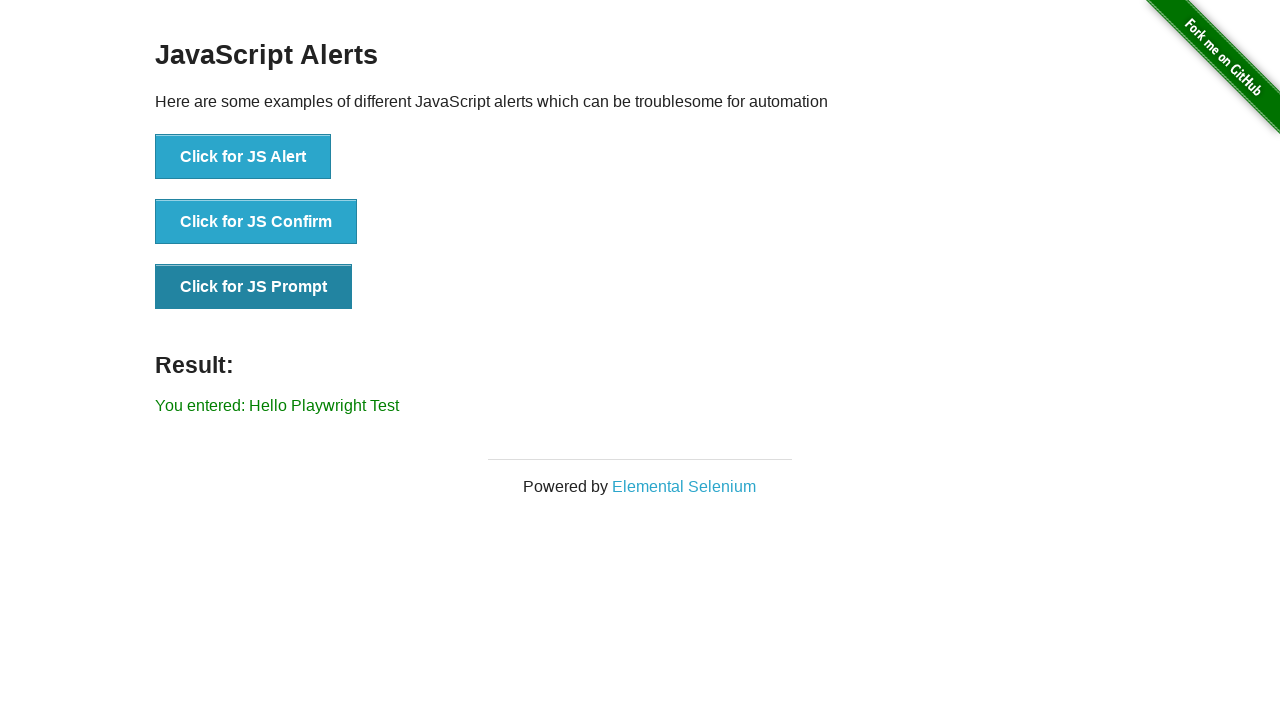

Retrieved result text from #result element
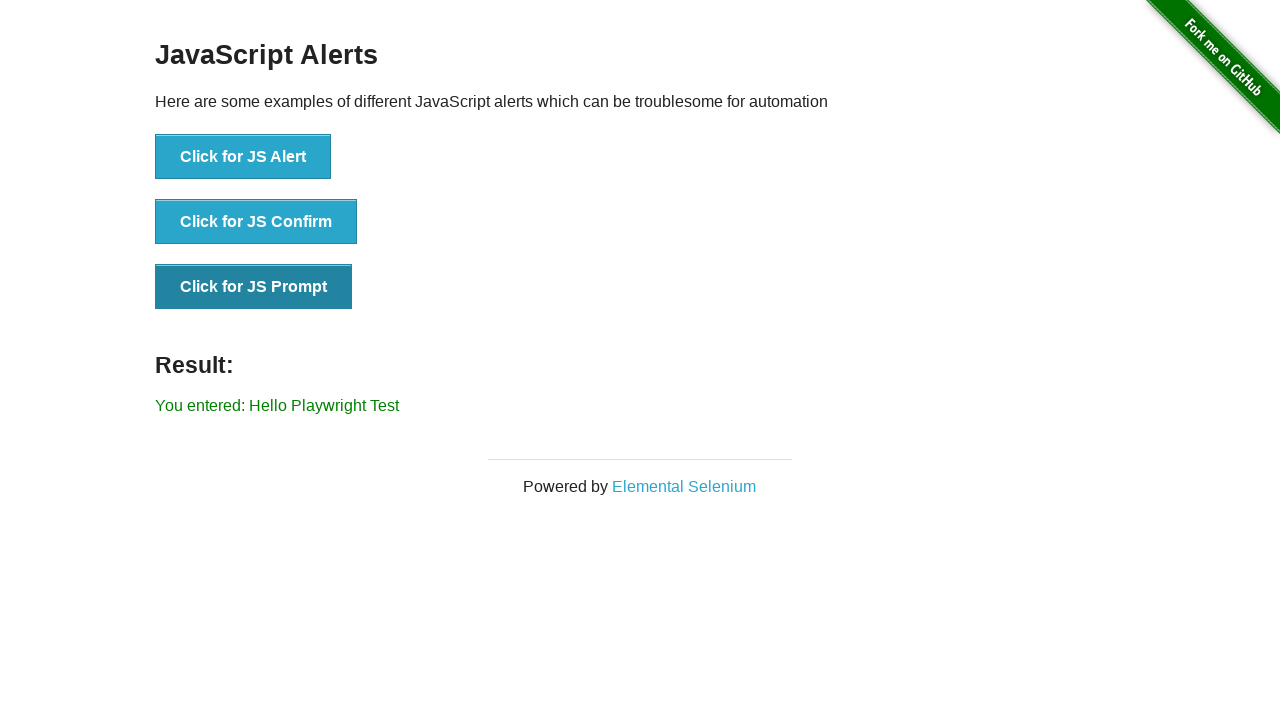

Verified that entered value 'Hello Playwright Test' appears in result message
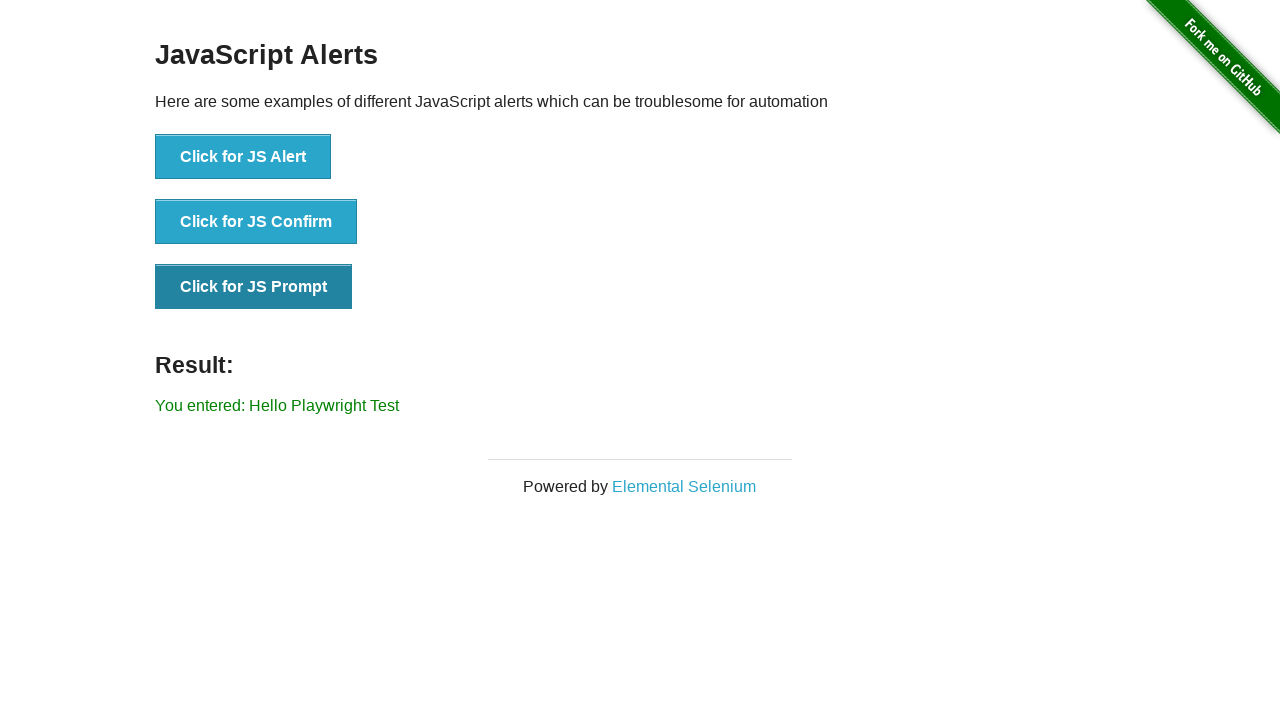

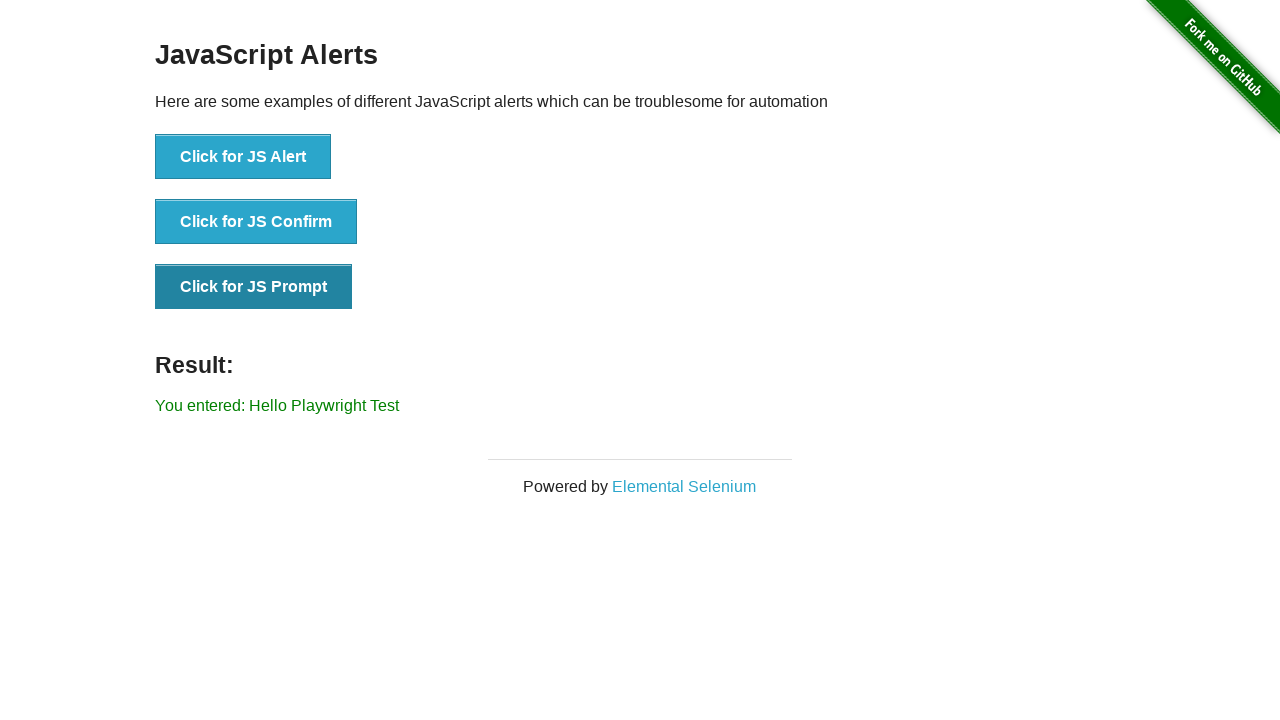